Tests drag and drop functionality by dragging column A to column B and verifying the elements swap positions

Starting URL: https://the-internet.herokuapp.com/drag_and_drop

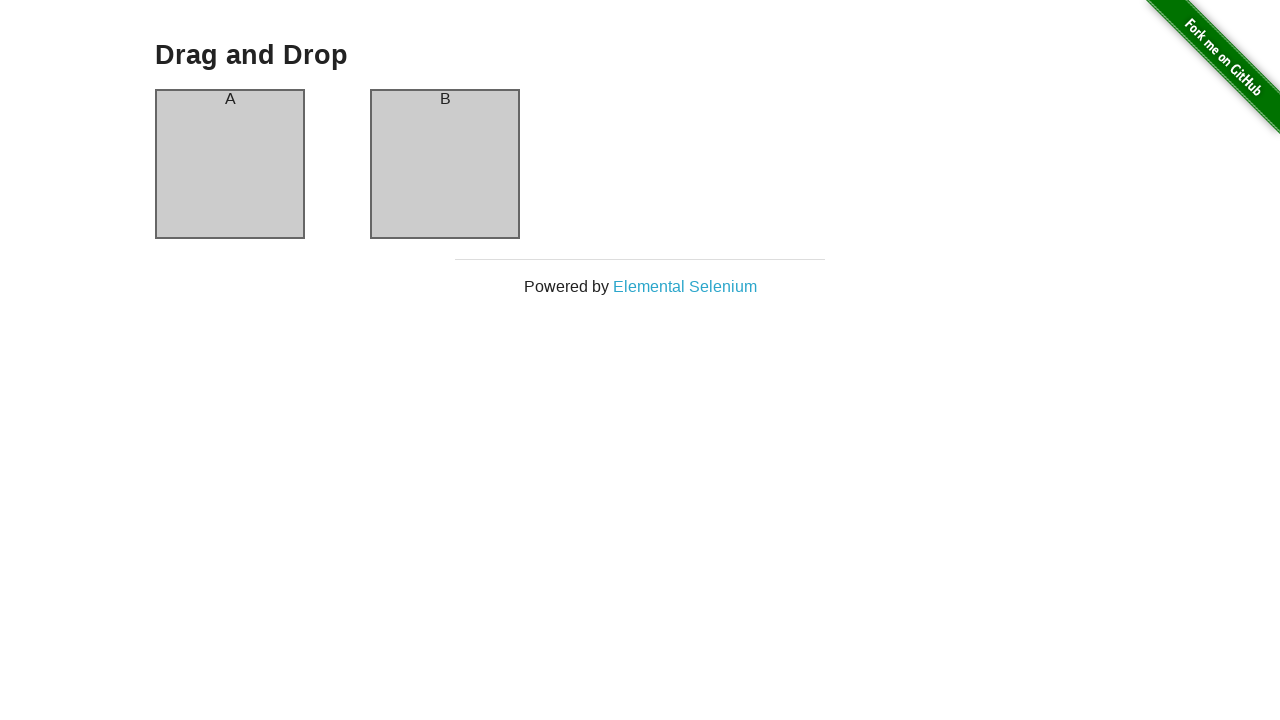

Located column A element for dragging
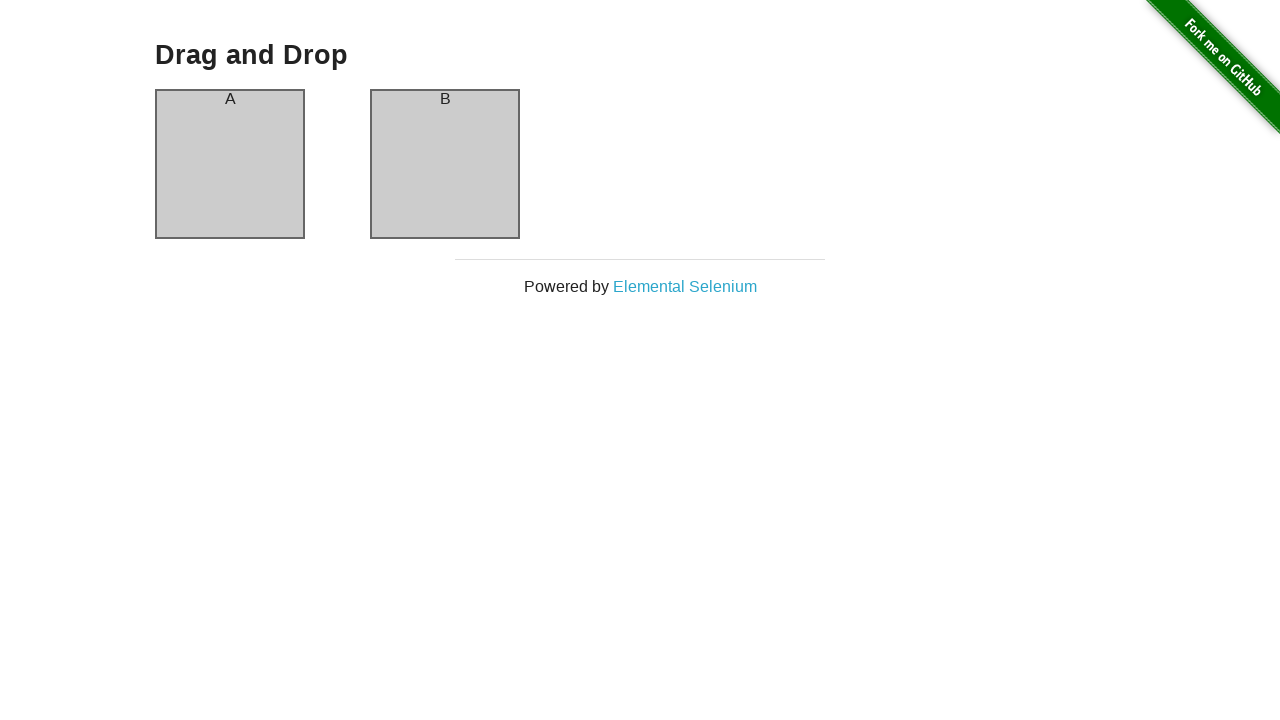

Located column B element as drag target
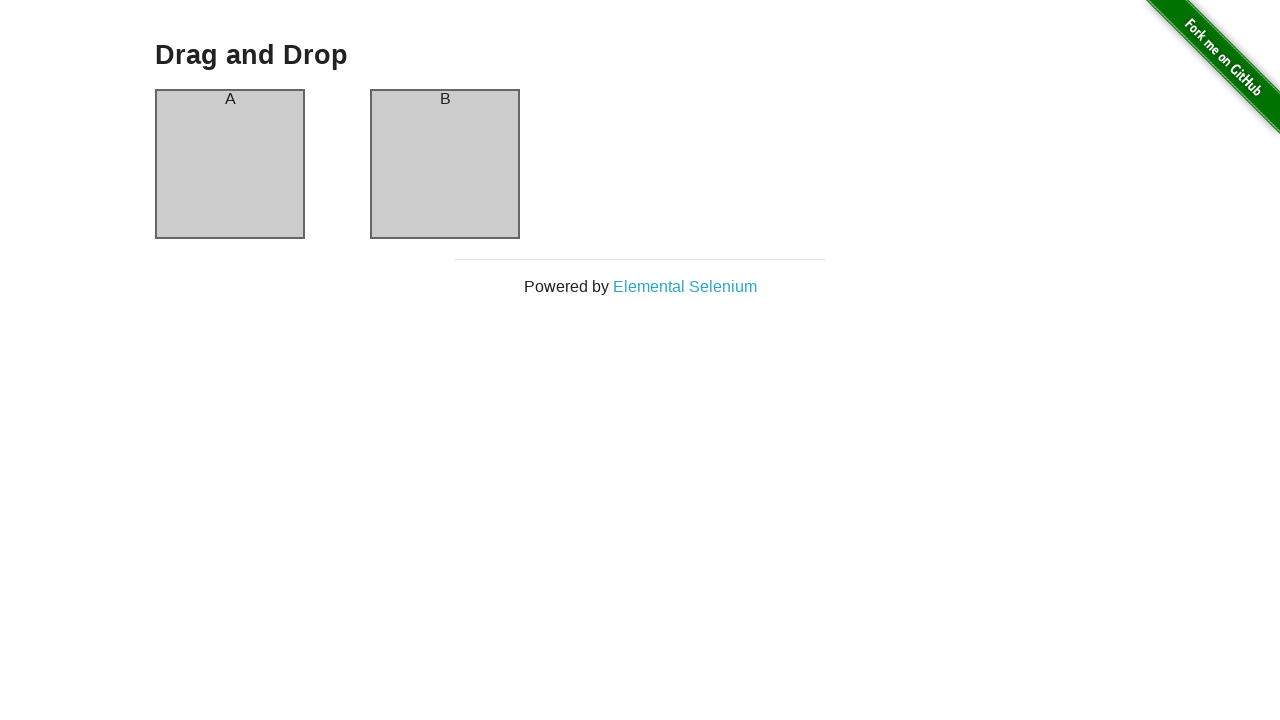

Dragged column A to column B at (445, 164)
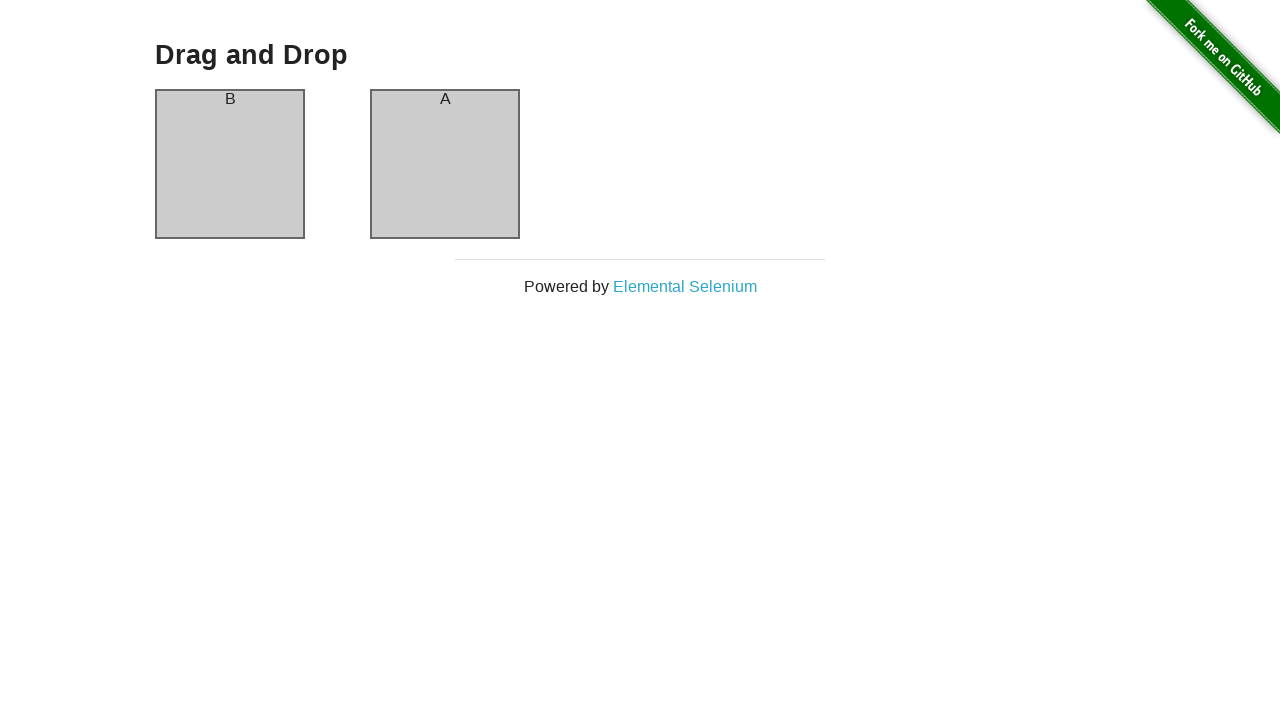

Verified that columns swapped positions - column A now contains 'B'
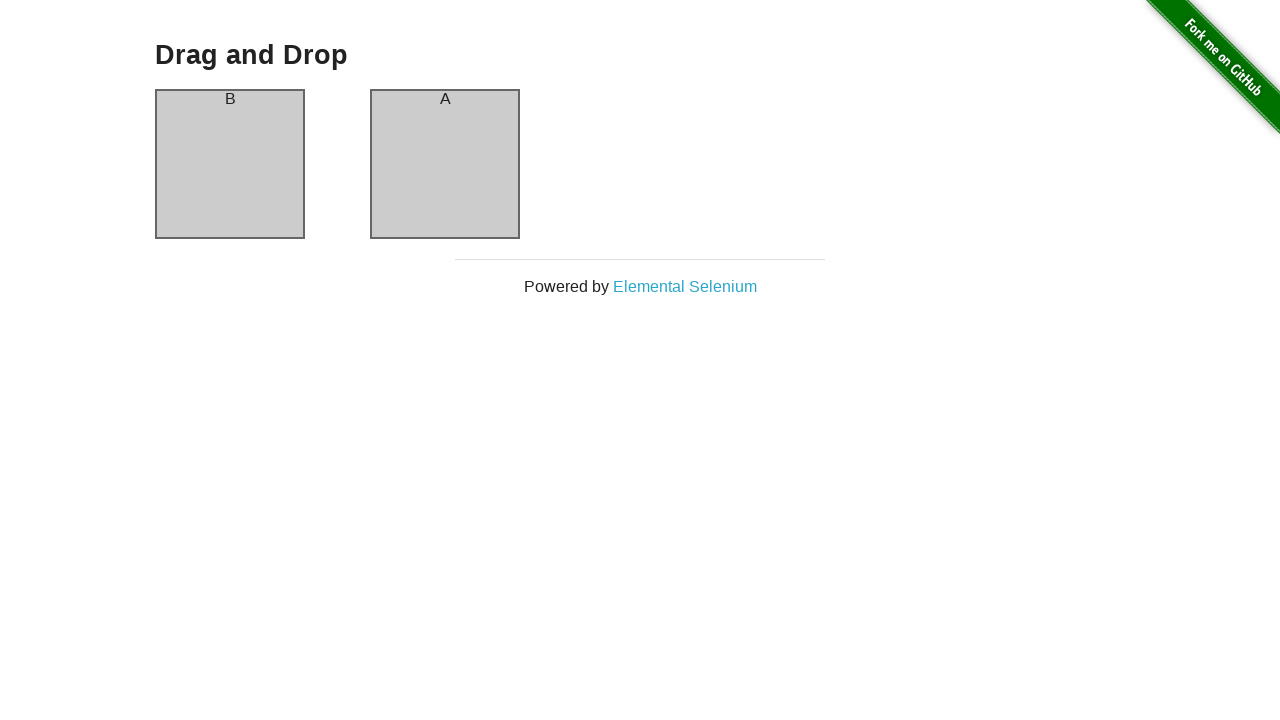

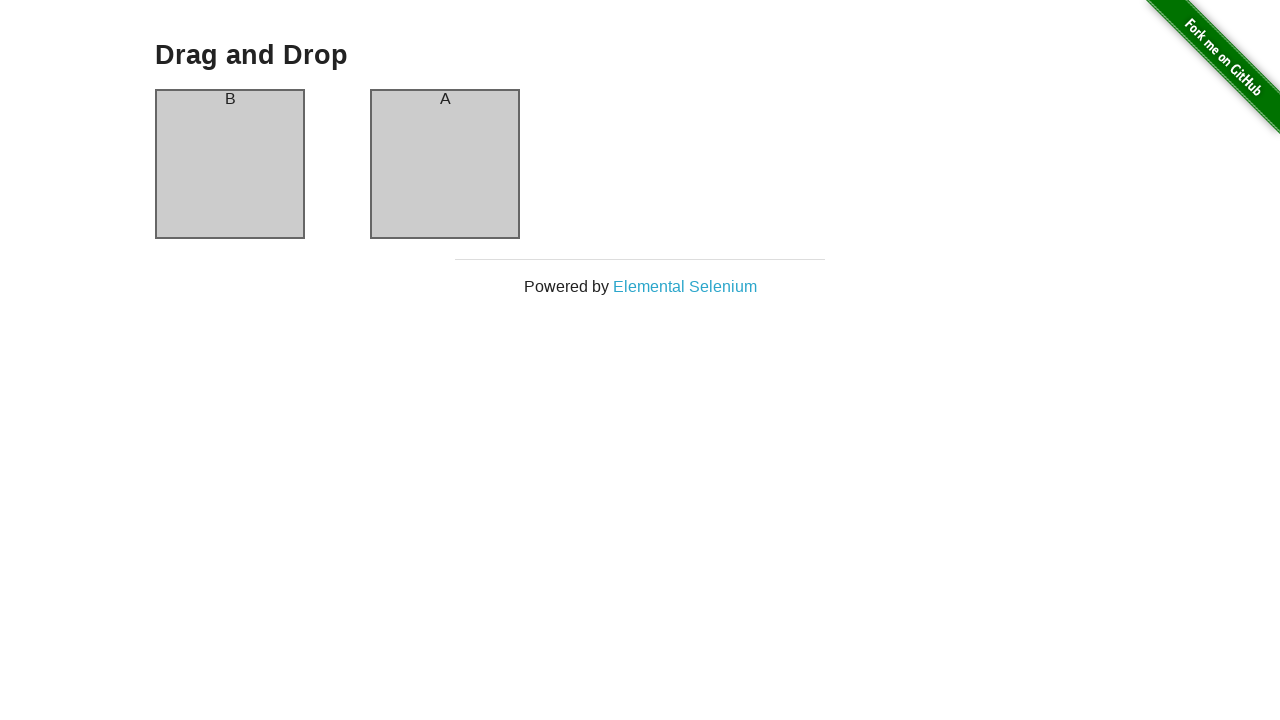